Tests the Remove button functionality on the Dynamic Controls page to verify it shows a message when clicked

Starting URL: https://the-internet.herokuapp.com/

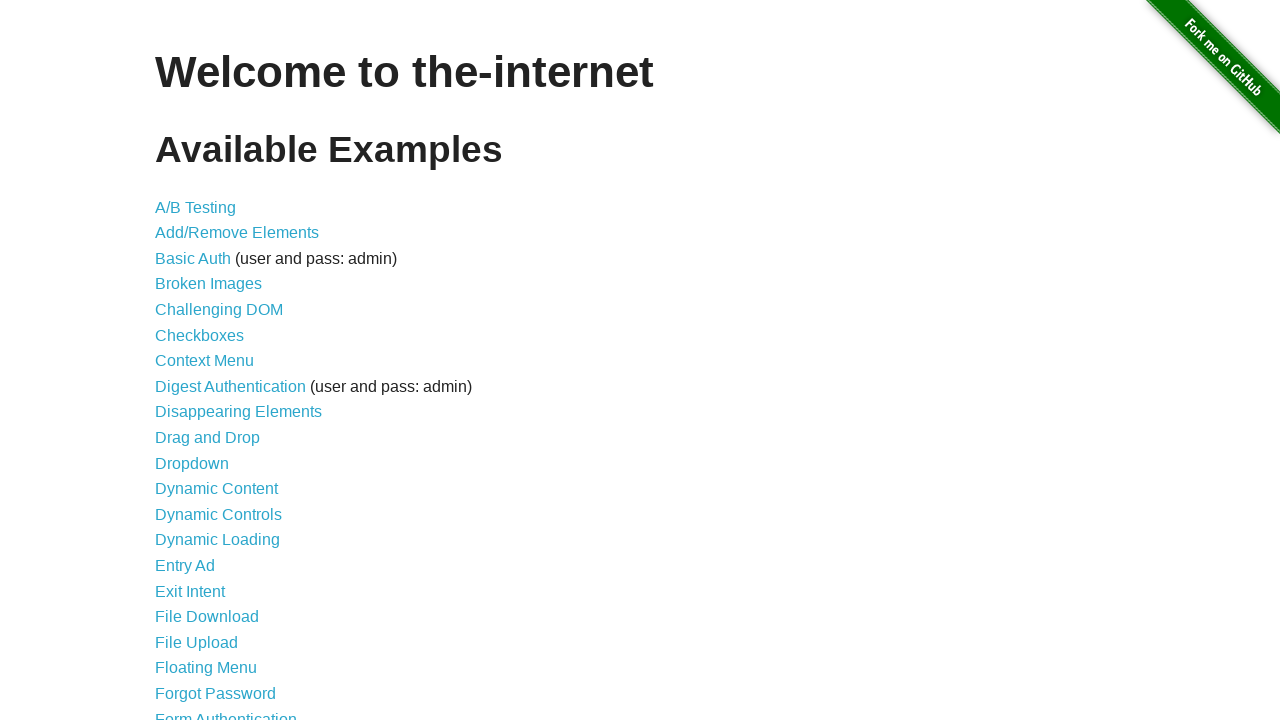

Clicked on Dynamic Controls link at (218, 514) on text=Dynamic Controls
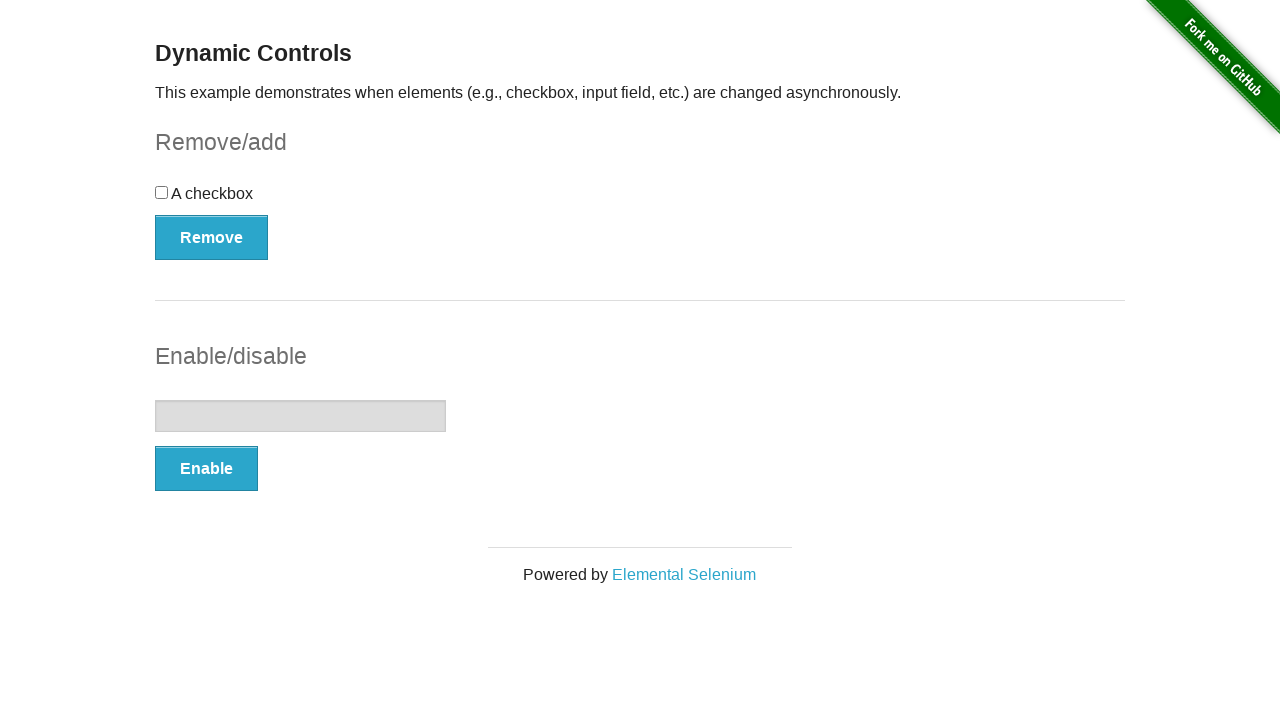

Clicked the Remove button at (212, 237) on button[type='button']
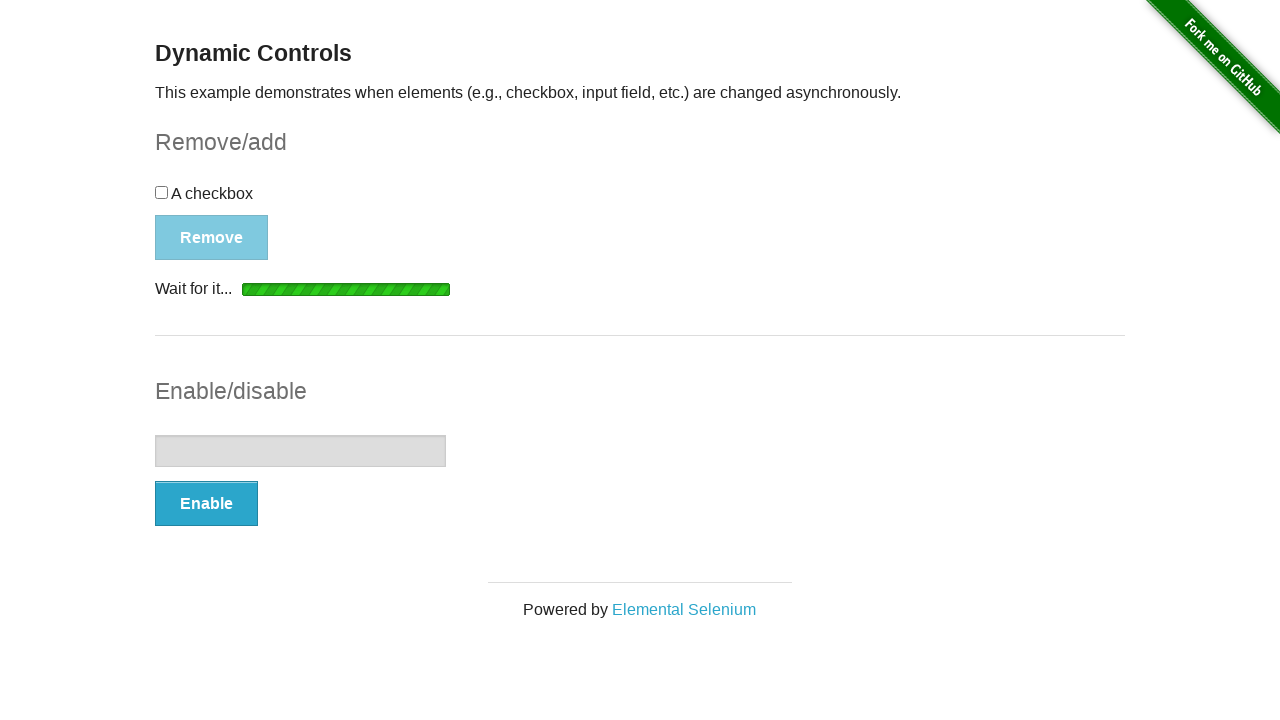

Message element appeared
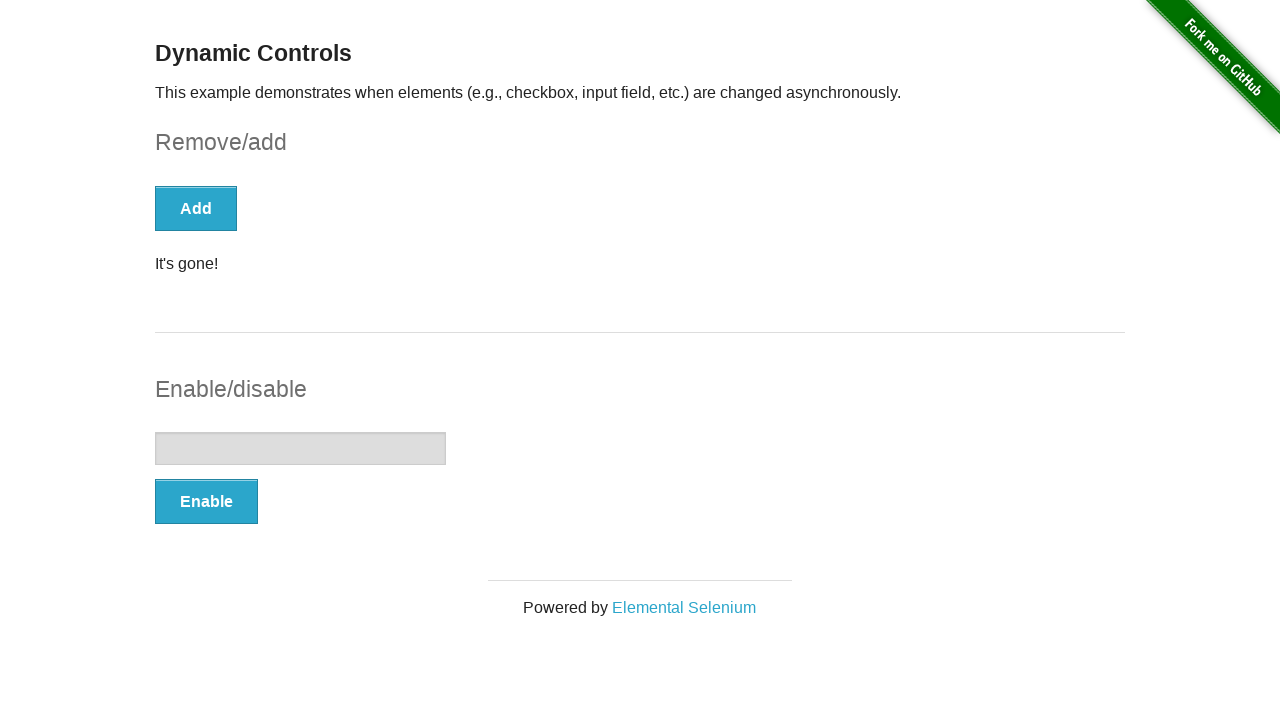

Verified that message is visible
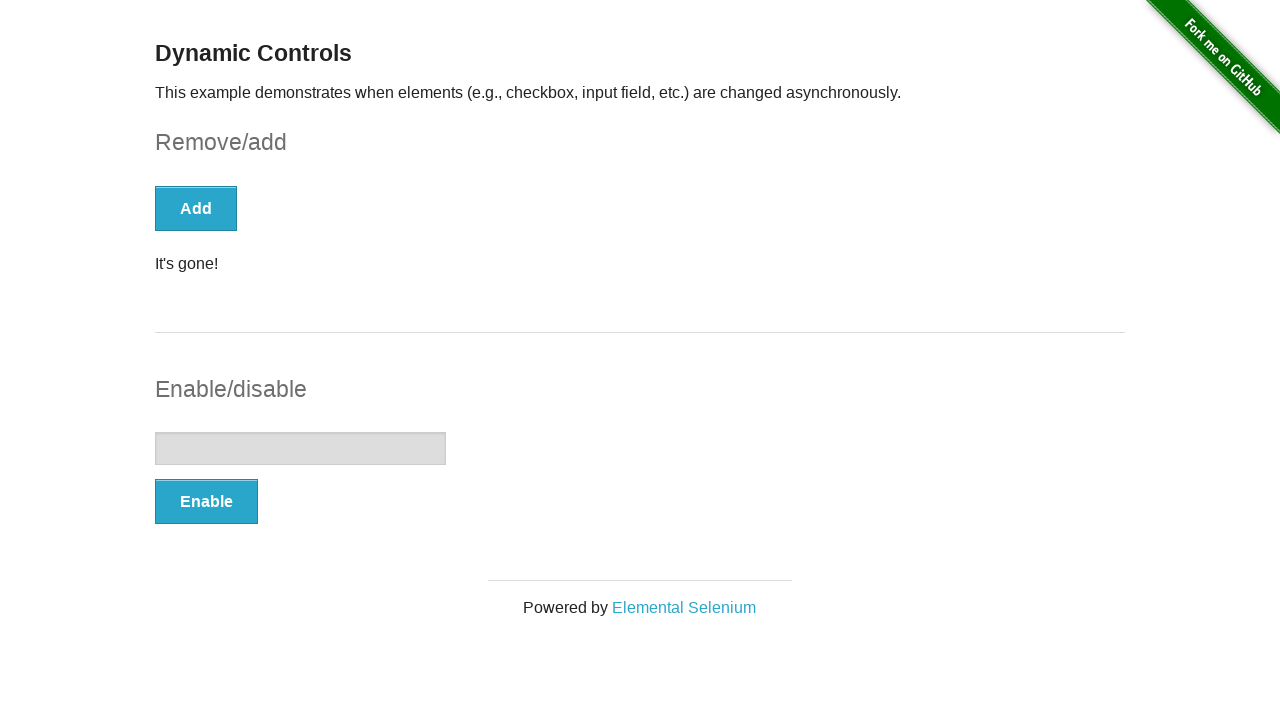

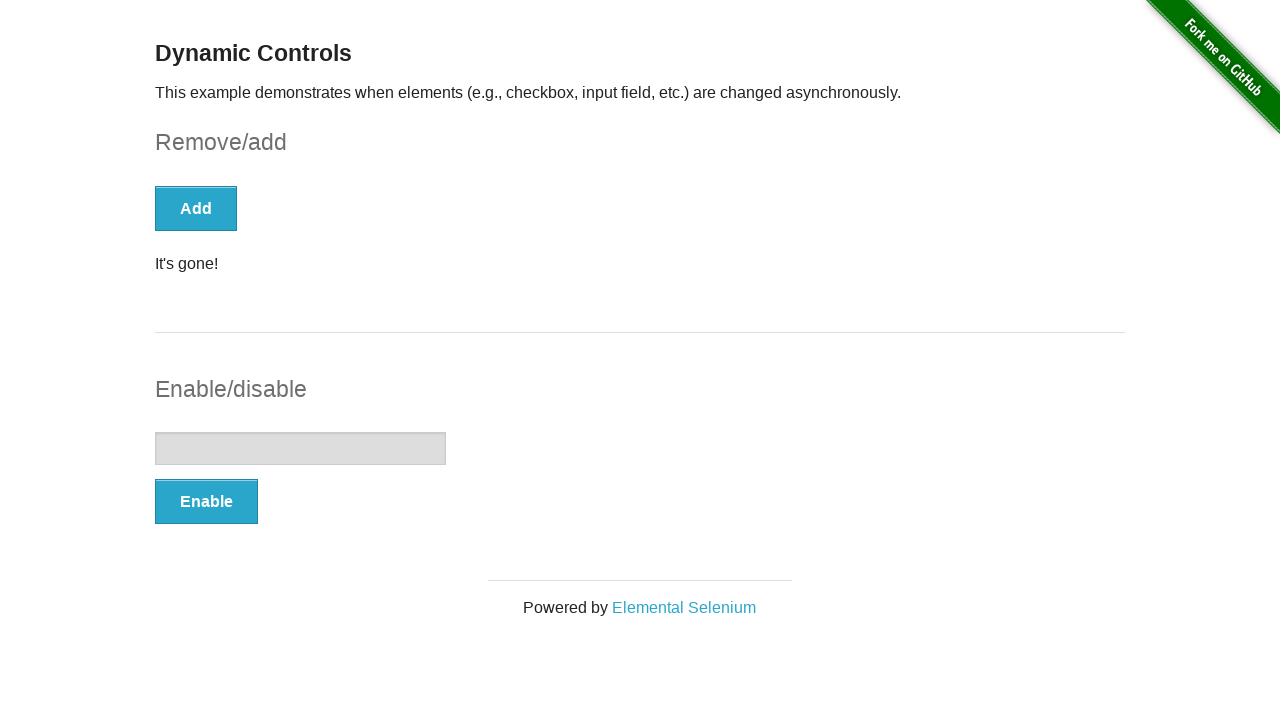